Tests a signup/contact form by filling in first name, last name, and email fields, then submitting the form by pressing Enter.

Starting URL: http://secure-retreat-92358.herokuapp.com/

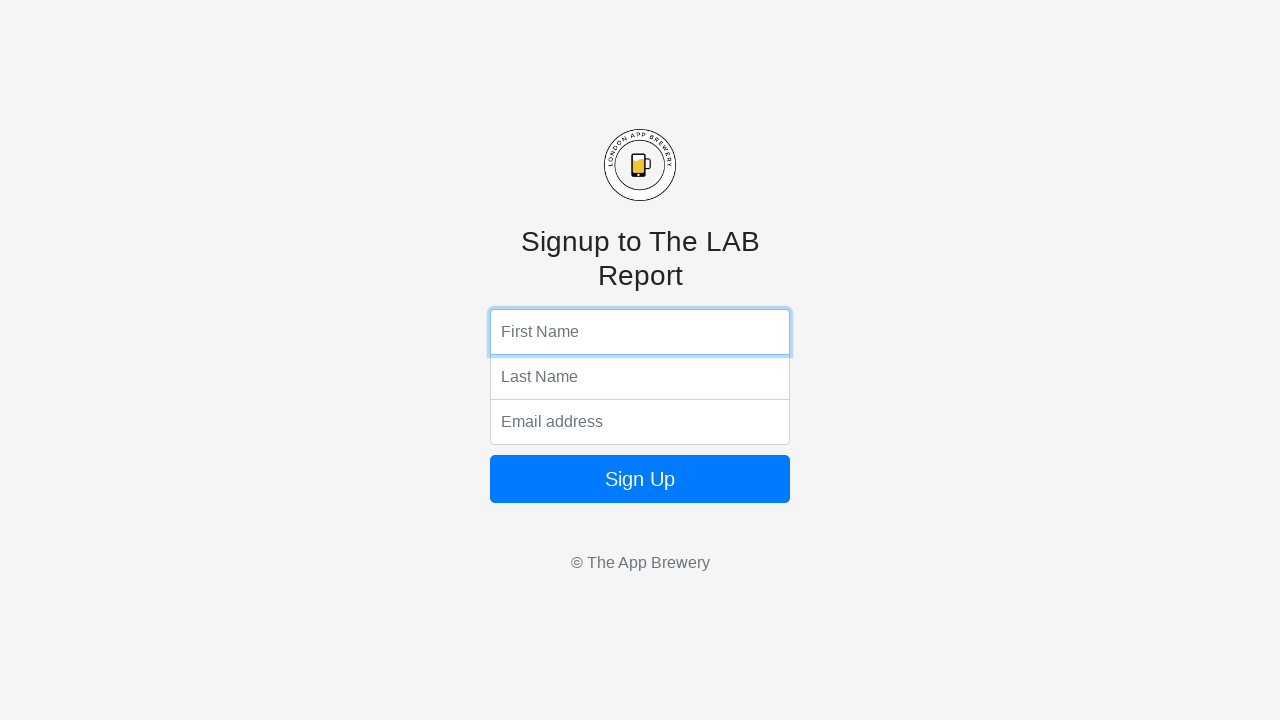

Filled first name field with 'Marcus' on input[name='fName']
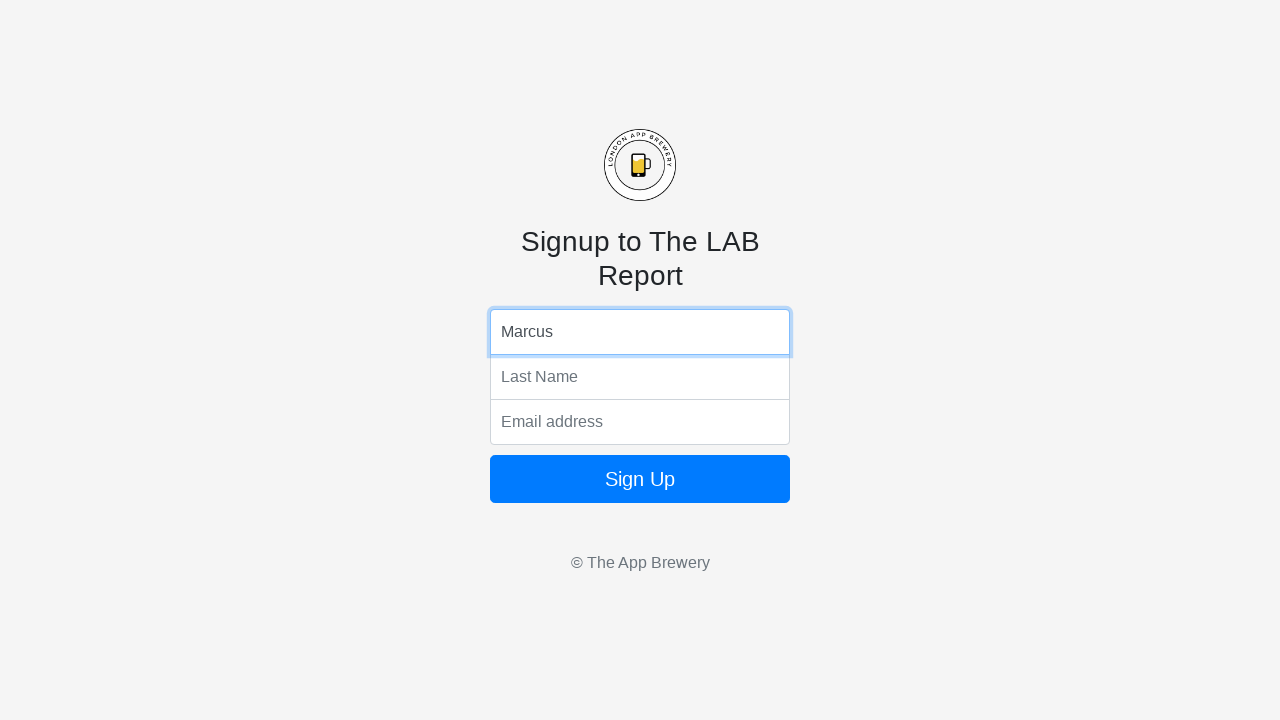

Filled last name field with 'Thompson' on input[name='lName']
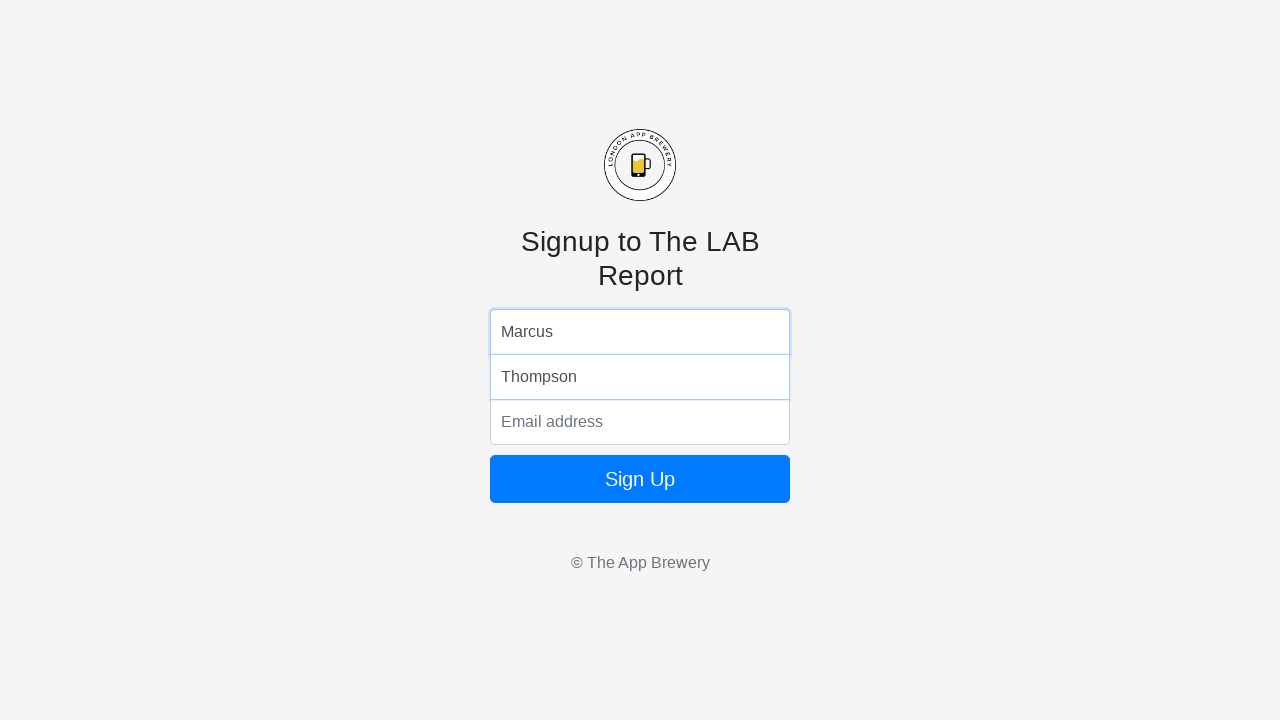

Filled email field with 'marcus.thompson@example.com' on input[name='email']
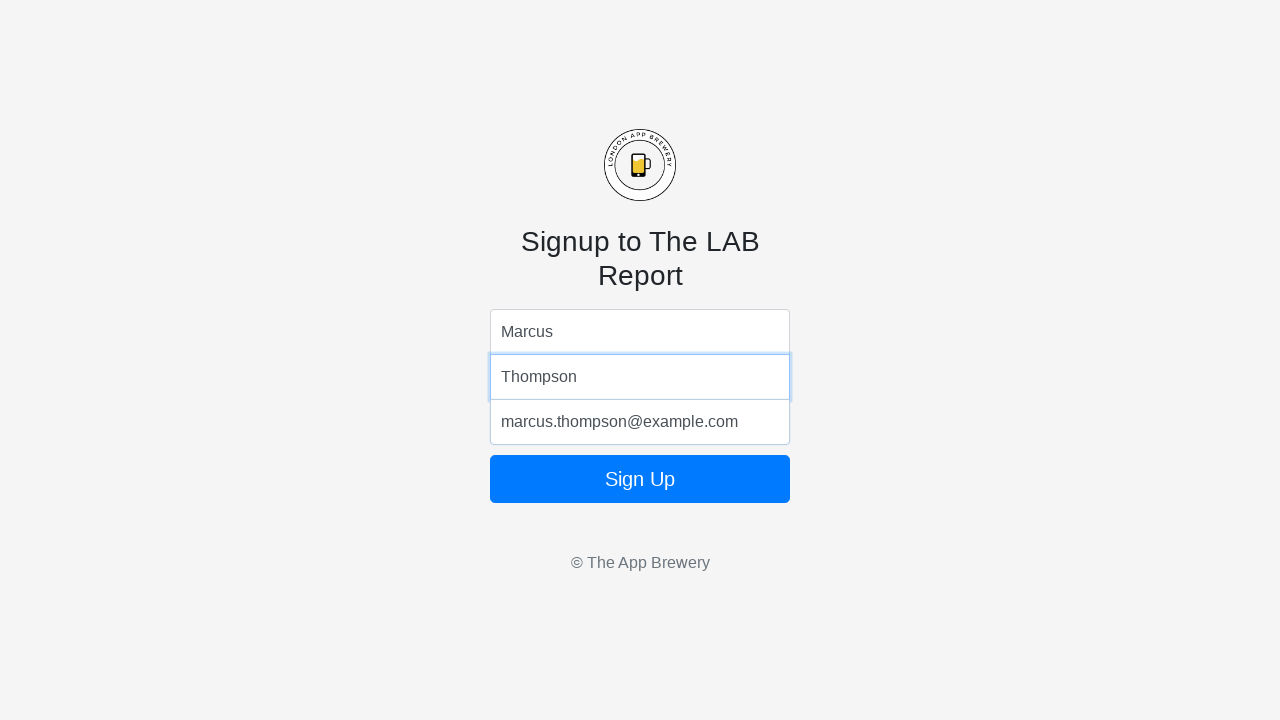

Pressed Enter to submit the form on input[name='email']
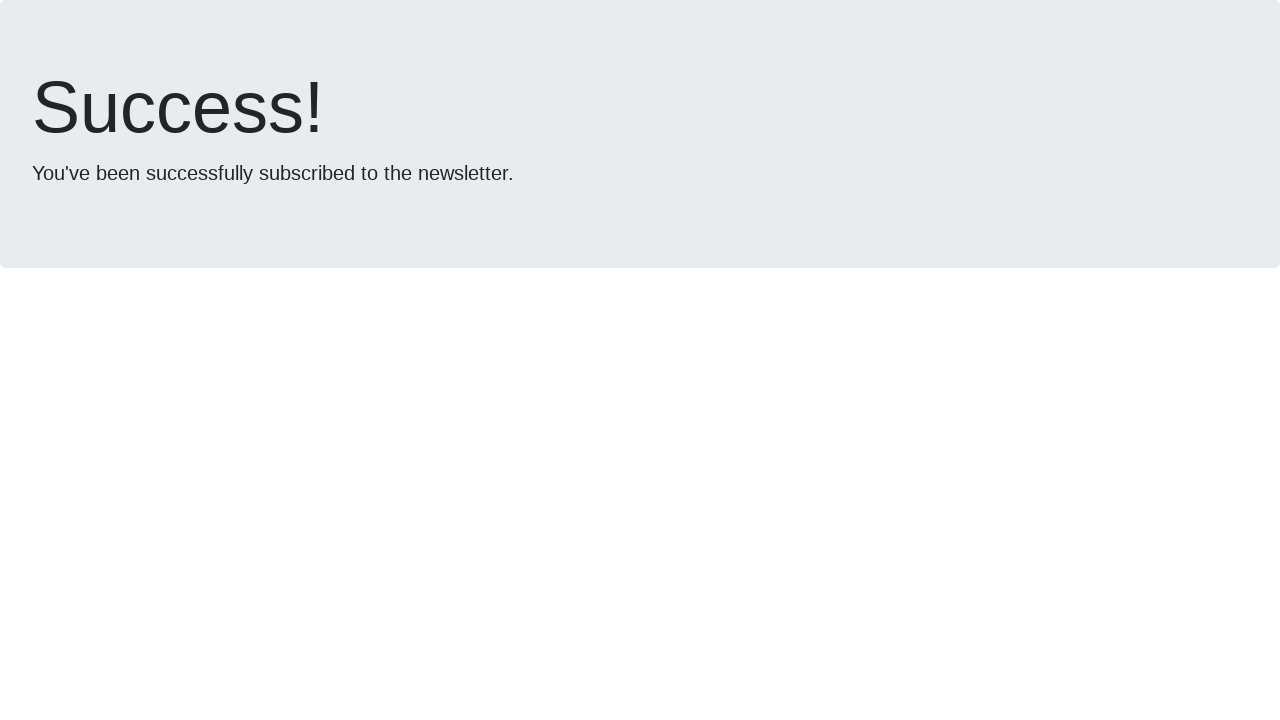

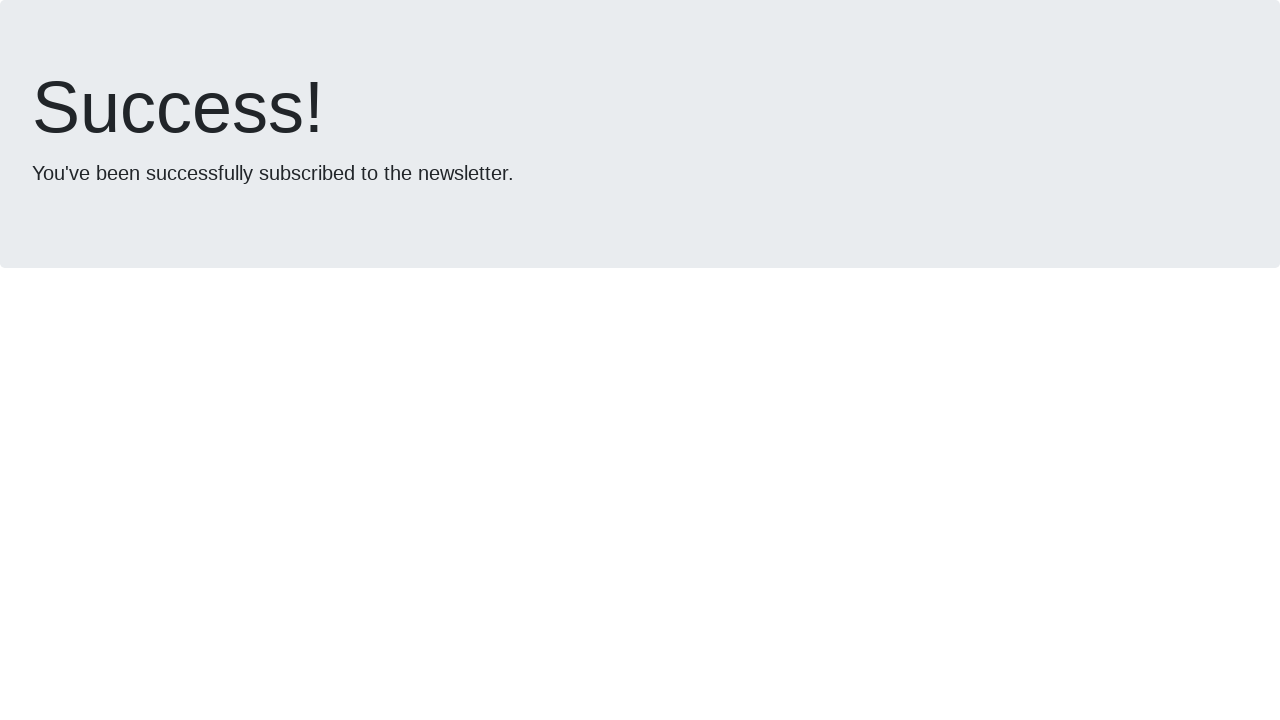